Tests resizable element by dragging the resize handle to change the element size.

Starting URL: https://demoqa.com/resizable

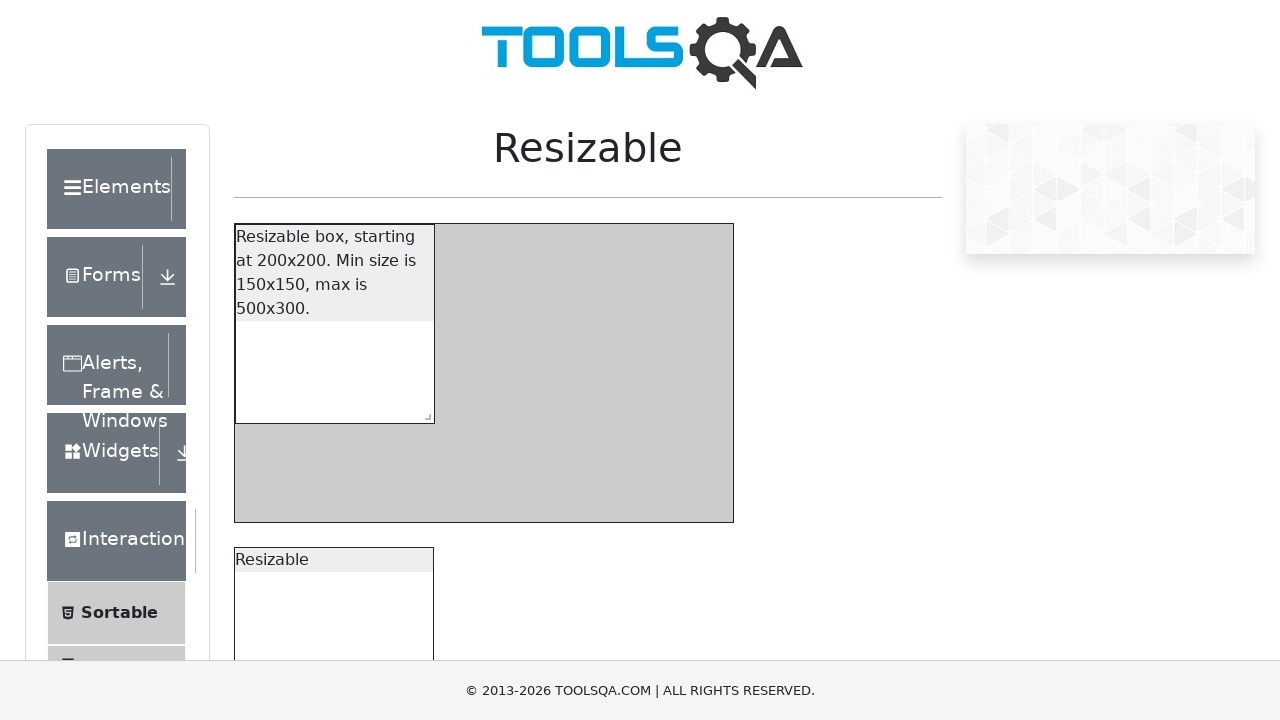

Waited for resize handle to be visible
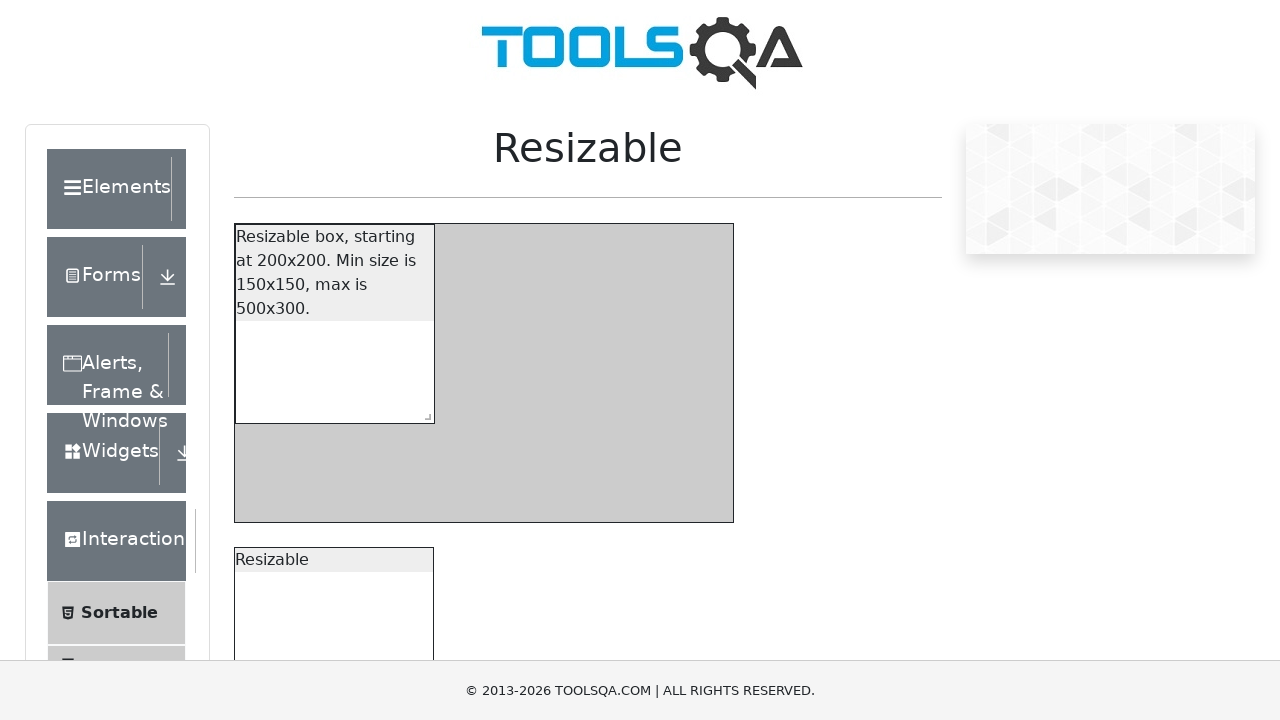

Located the resize handle element
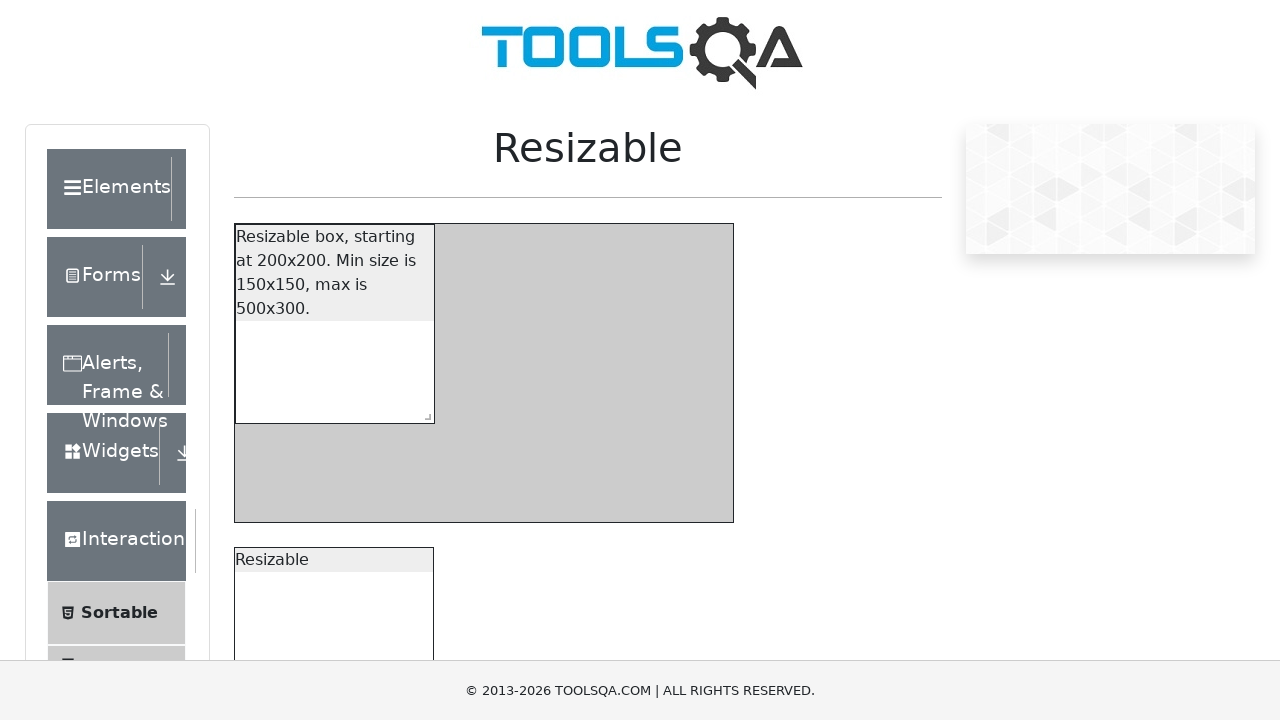

Retrieved bounding box of resize handle
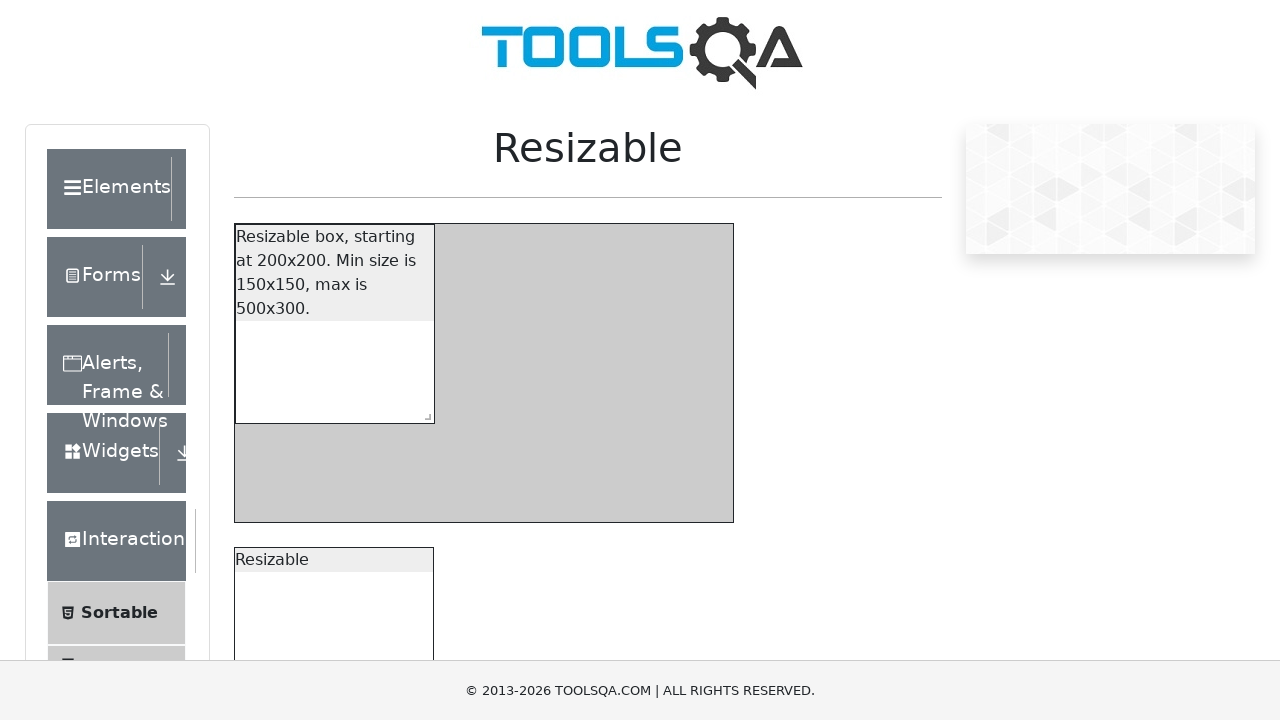

Moved mouse to center of resize handle at (424, 413)
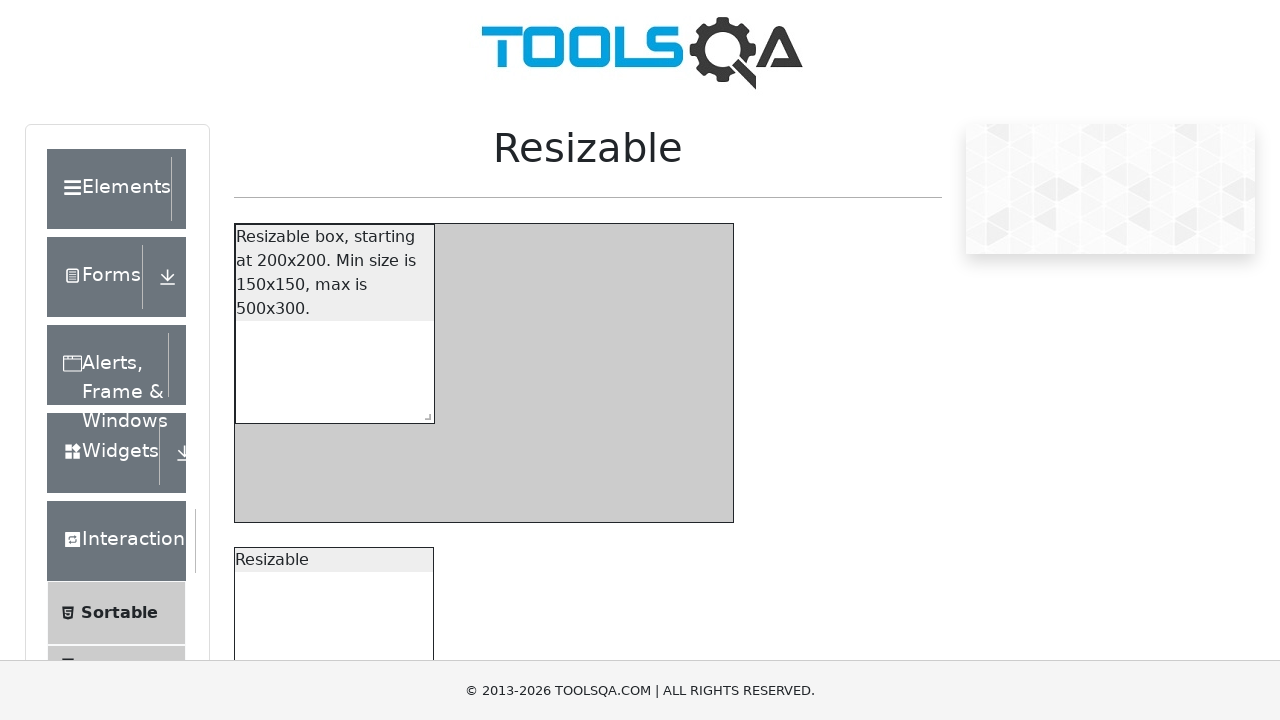

Pressed mouse button down on resize handle at (424, 413)
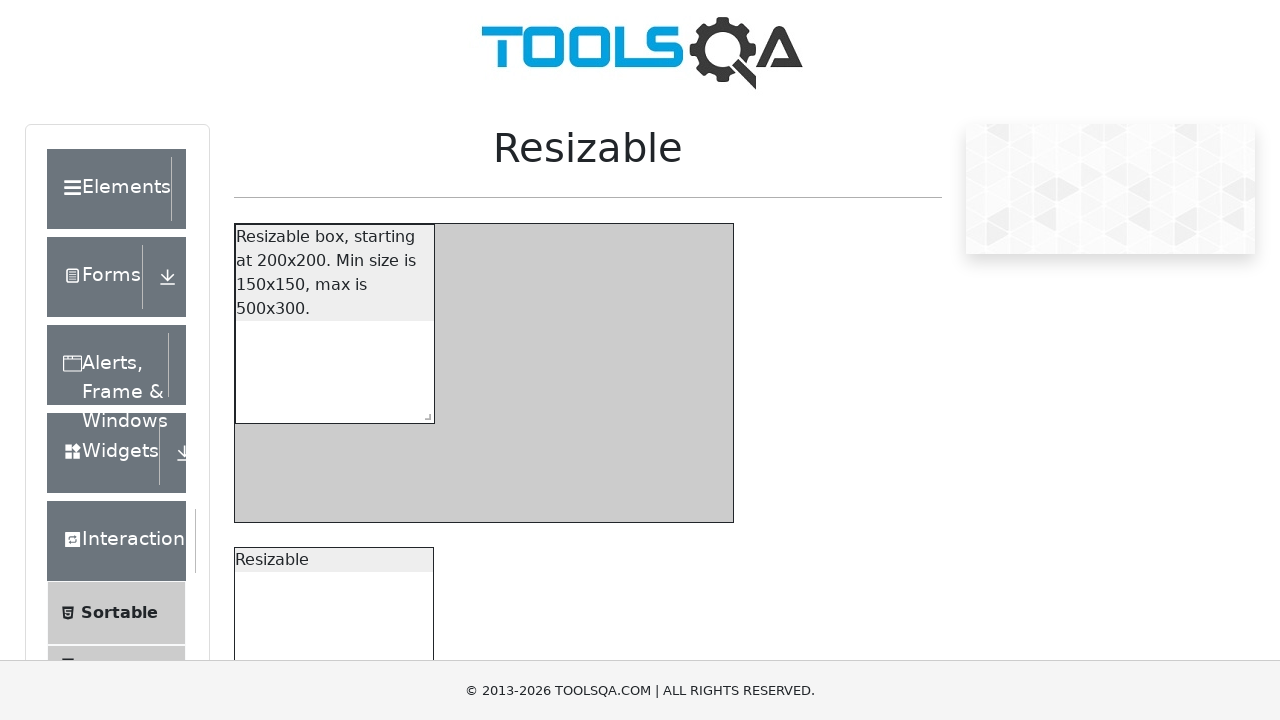

Dragged resize handle 30px right and 20px down at (454, 433)
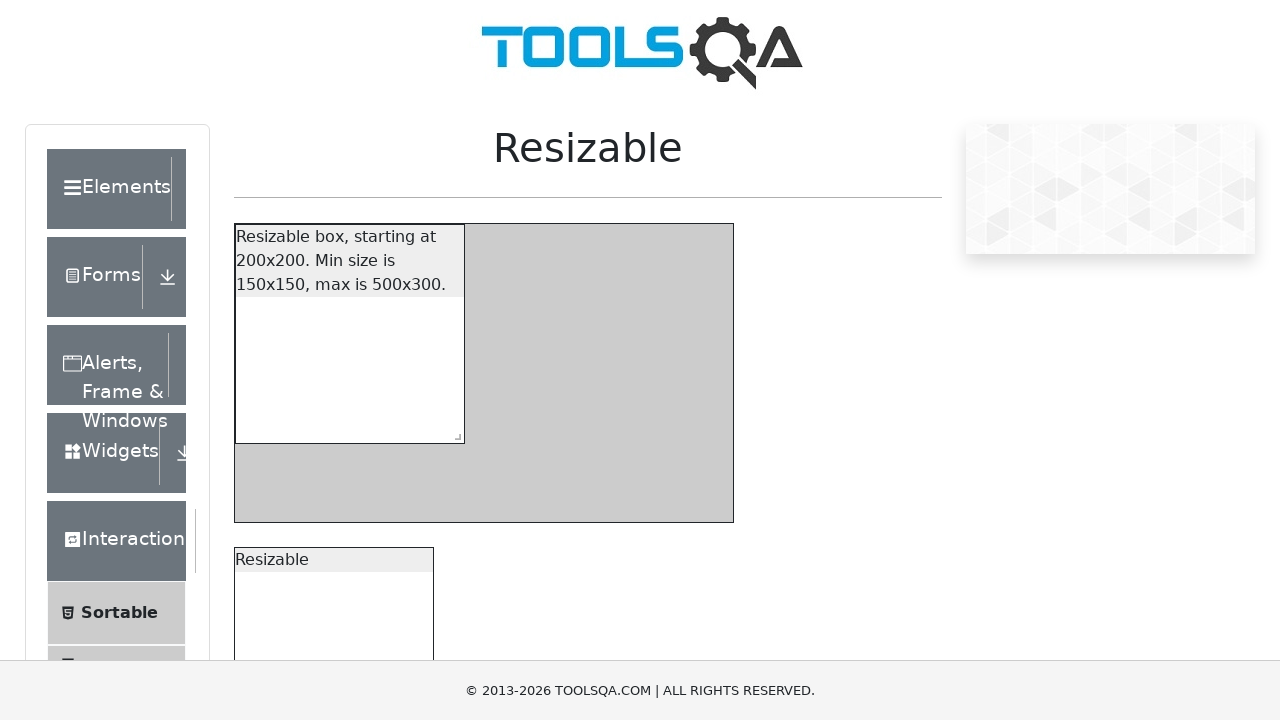

Released mouse button to complete resize at (454, 433)
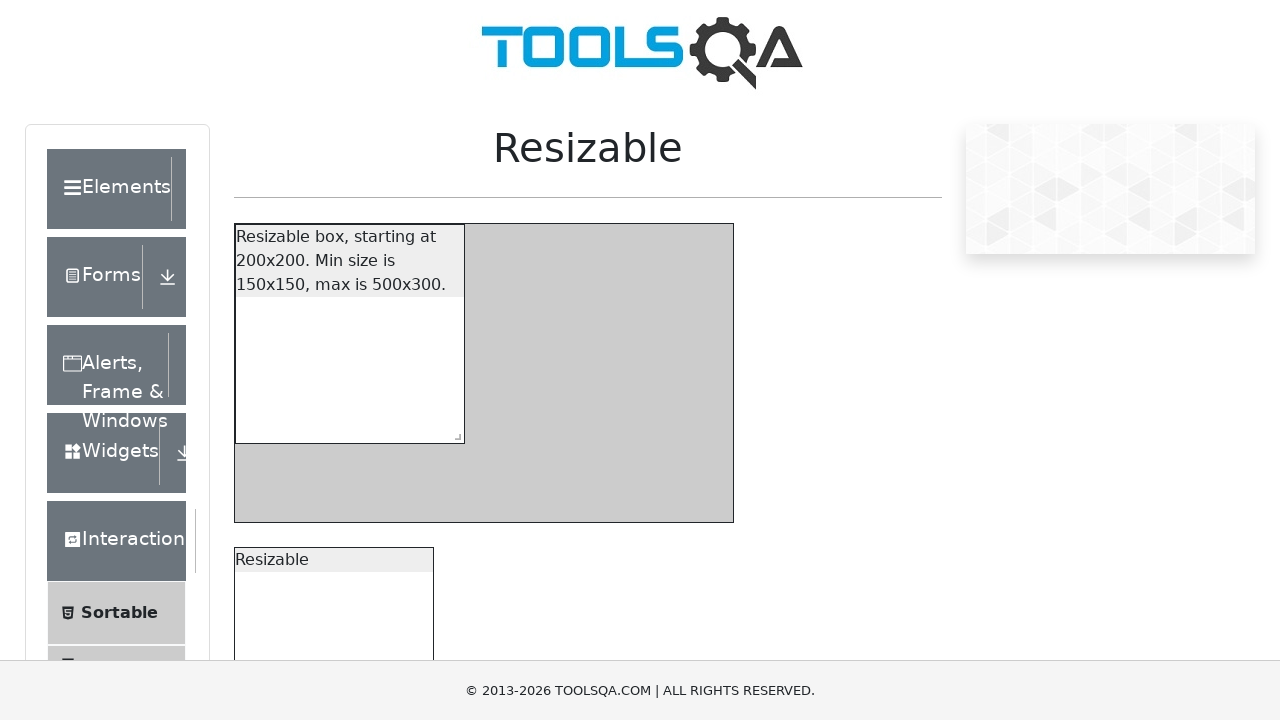

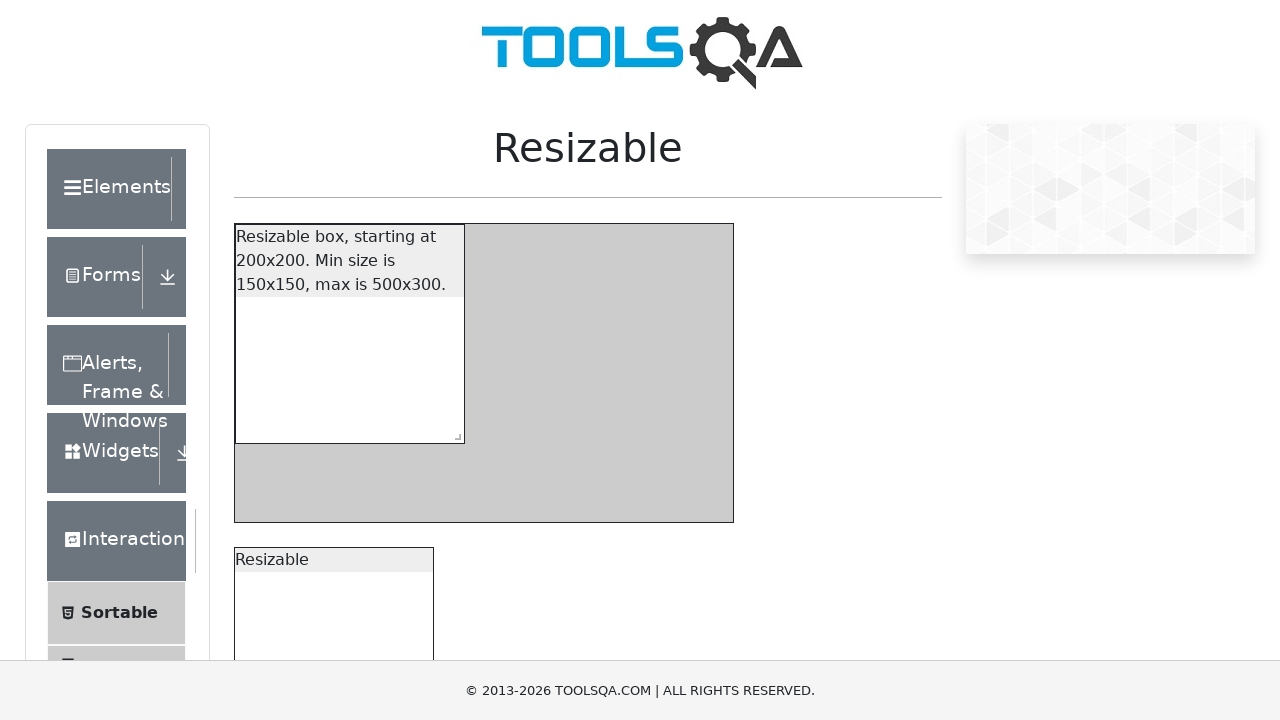